Tests navigation functionality by clicking "Show all" button and then navigating to Lincoln brand page

Starting URL: https://www.drom.ru/

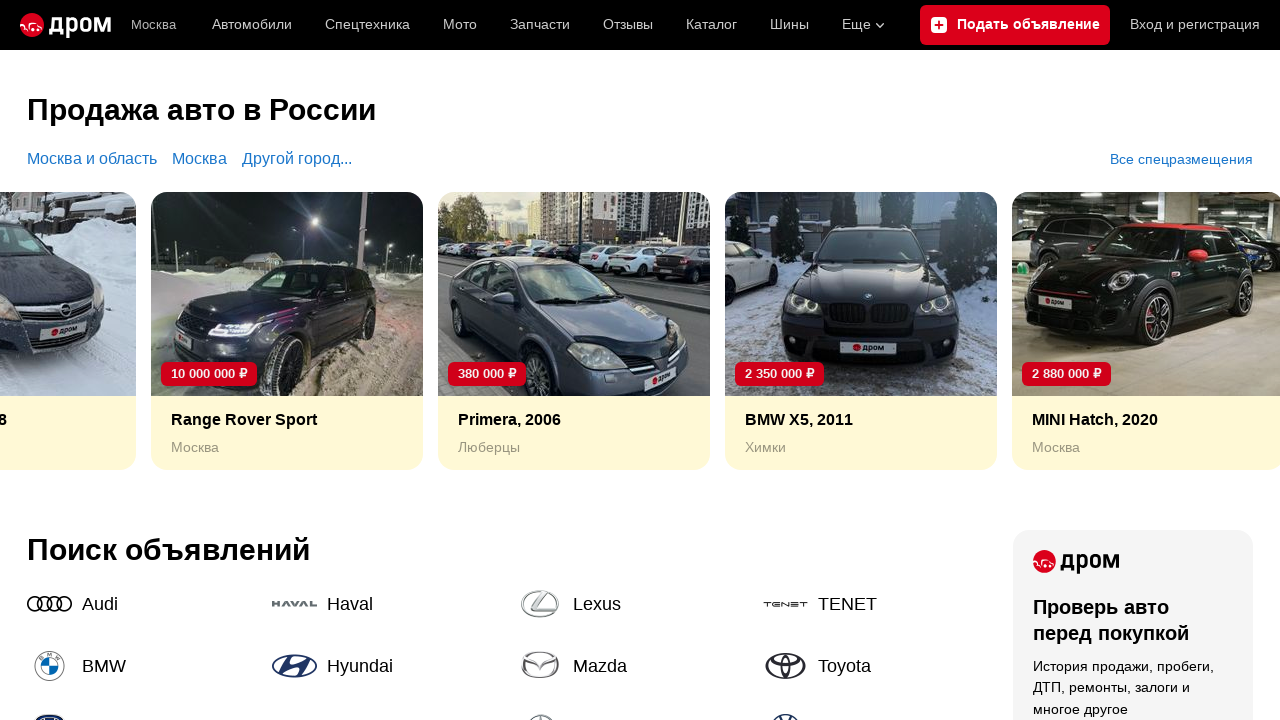

Clicked 'Show all' button to expand car brands list at (867, 360) on xpath=//div[@data-ftid='component_cars-list']//div[text()='Показать все']
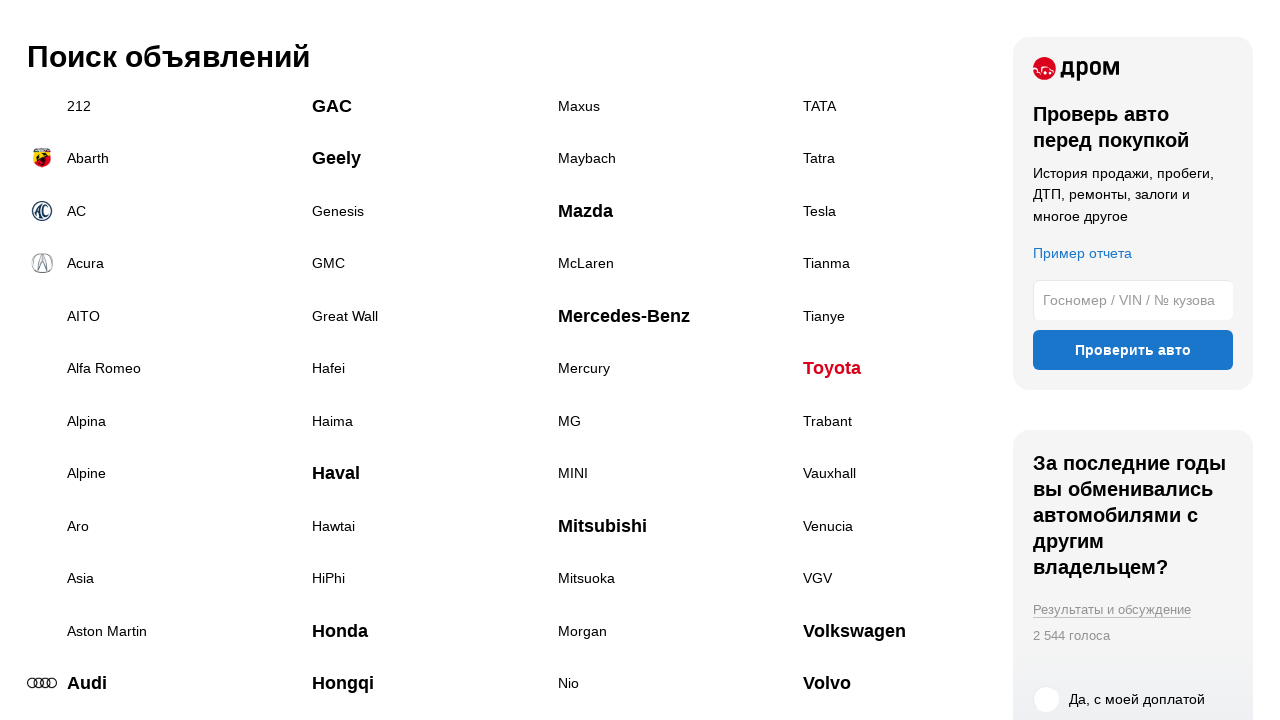

Clicked on Lincoln brand link at (387, 360) on xpath=//div[@data-ftid='component_cars-list']//a[text()='Lincoln']
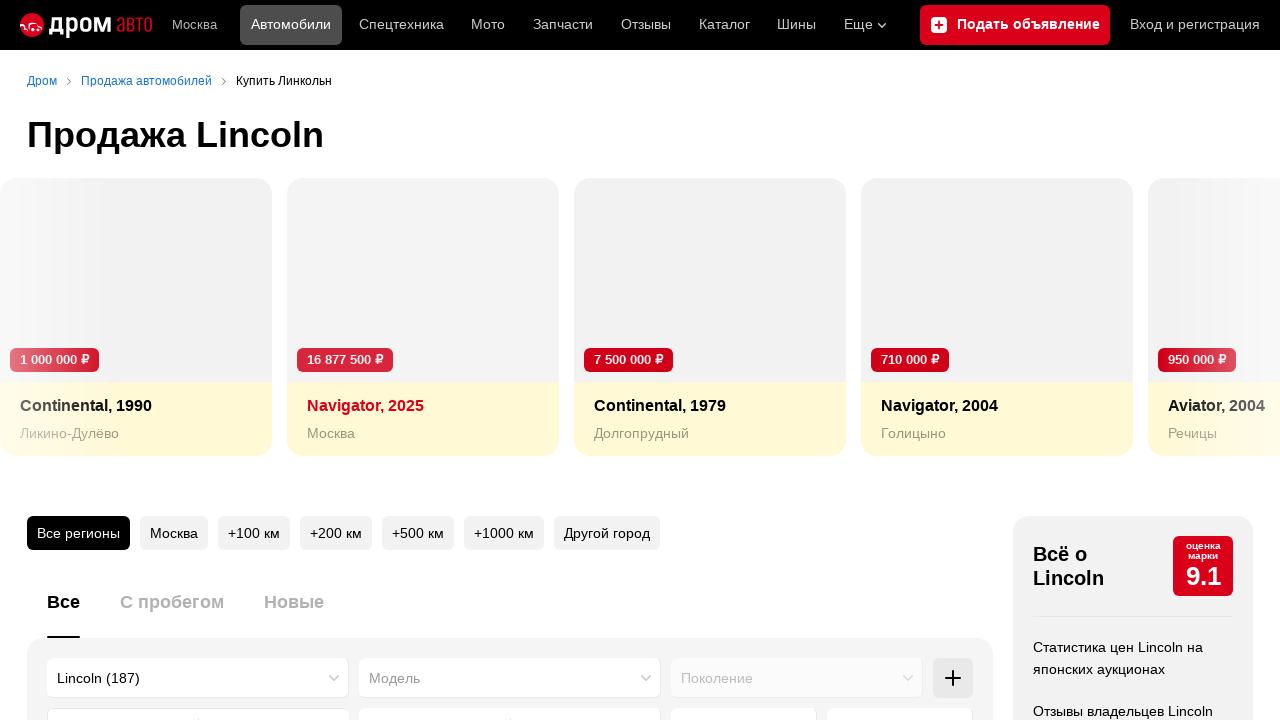

Navigation to Lincoln brand page completed
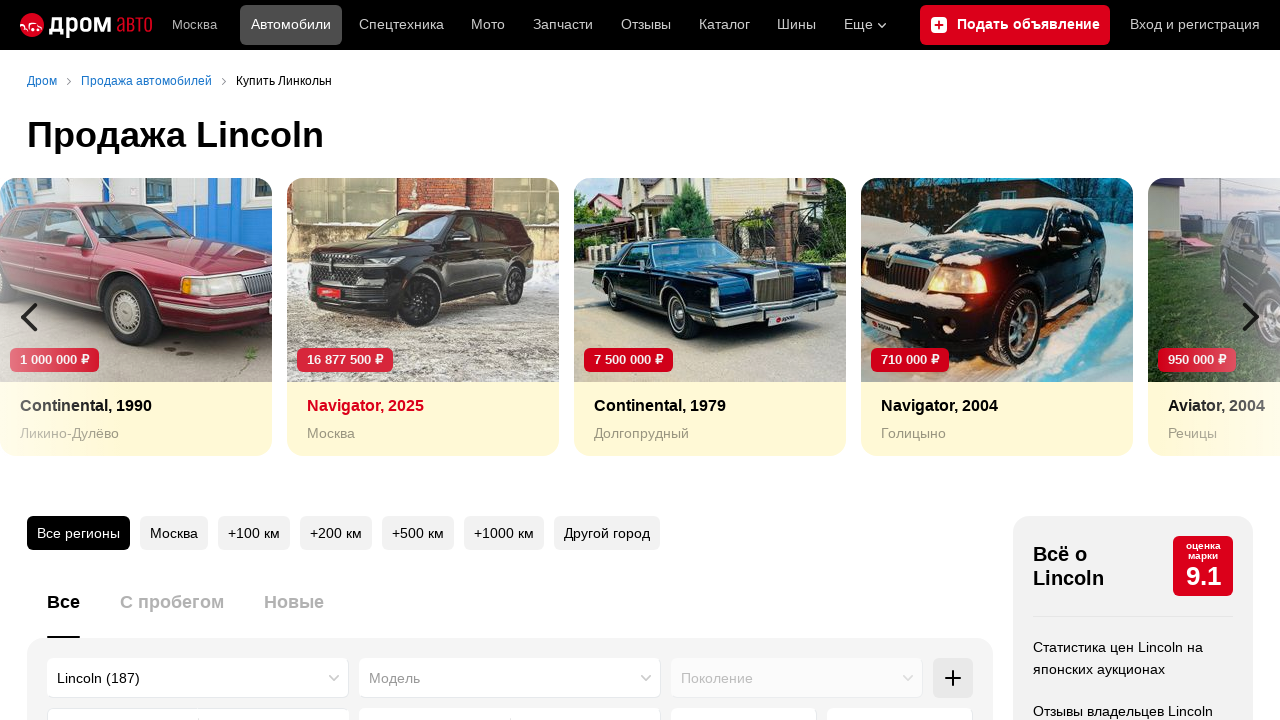

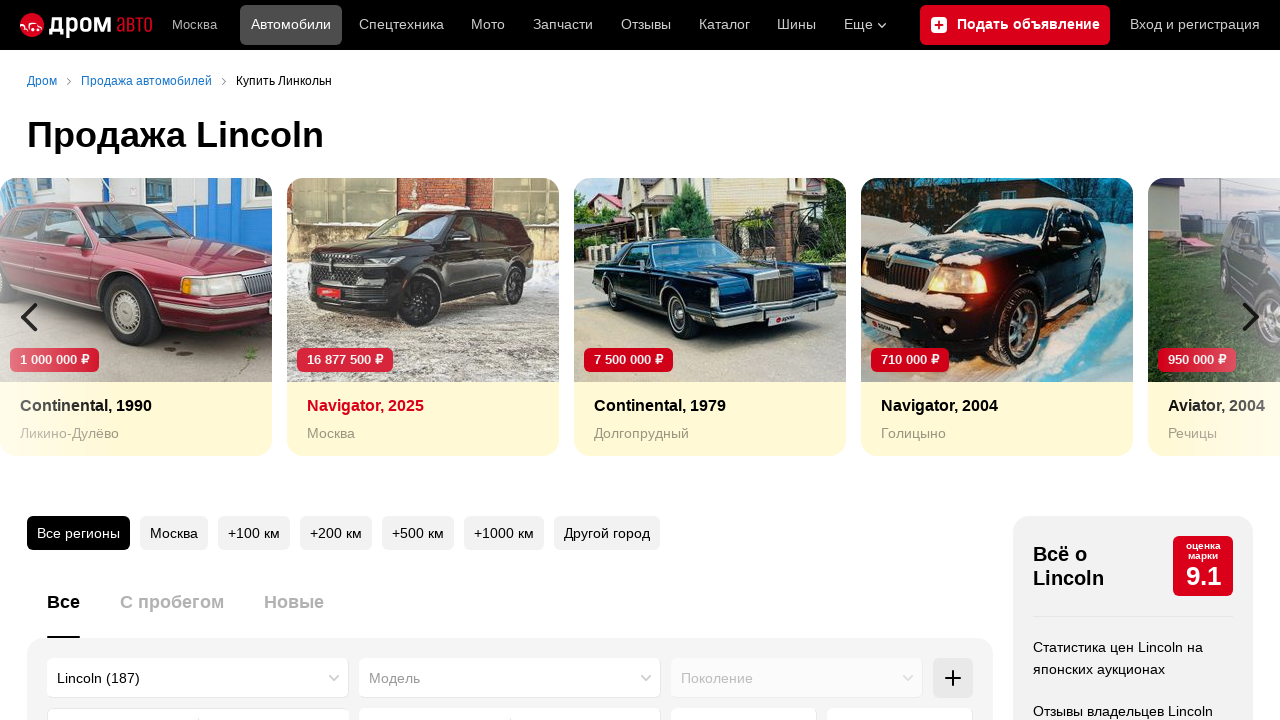